Tests checkbox interaction on a W3C accessibility example page by finding all checkboxes and clicking on any that are unchecked to select them.

Starting URL: https://www.w3.org/TR/2019/NOTE-wai-aria-practices-1.1-20190814/examples/checkbox/checkbox-1/checkbox-1.html

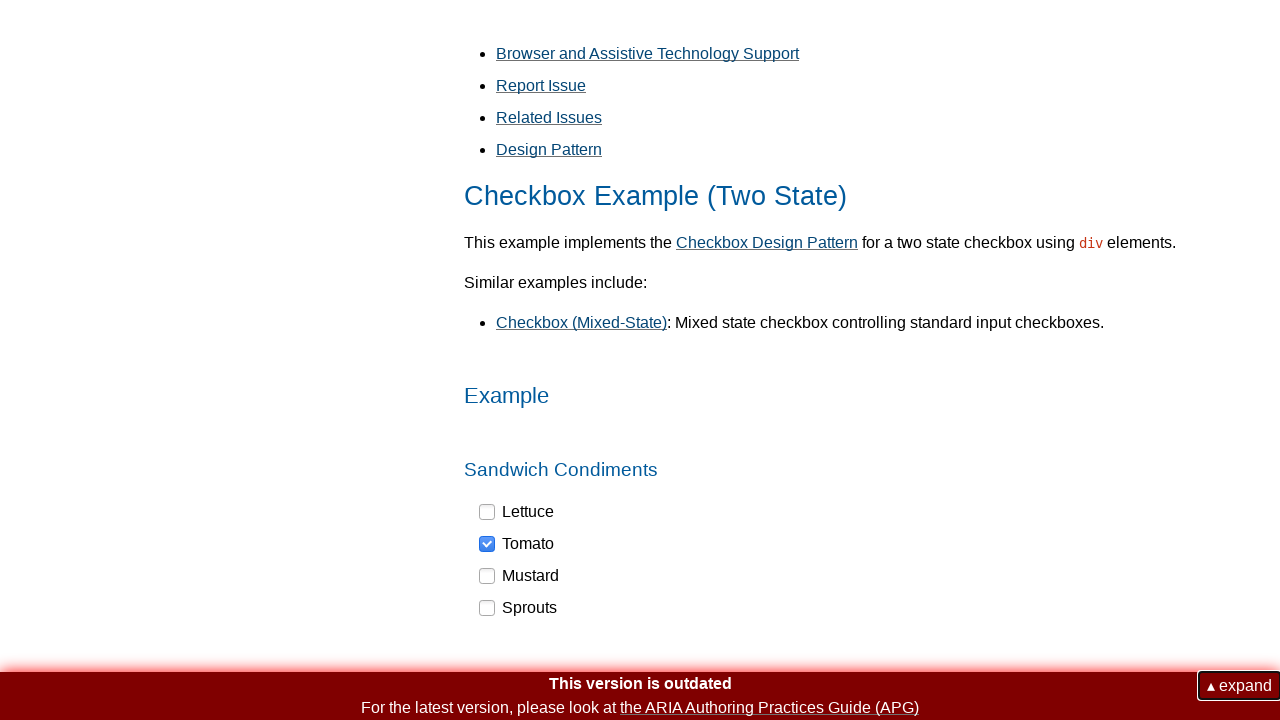

Navigated to W3C checkbox accessibility example page
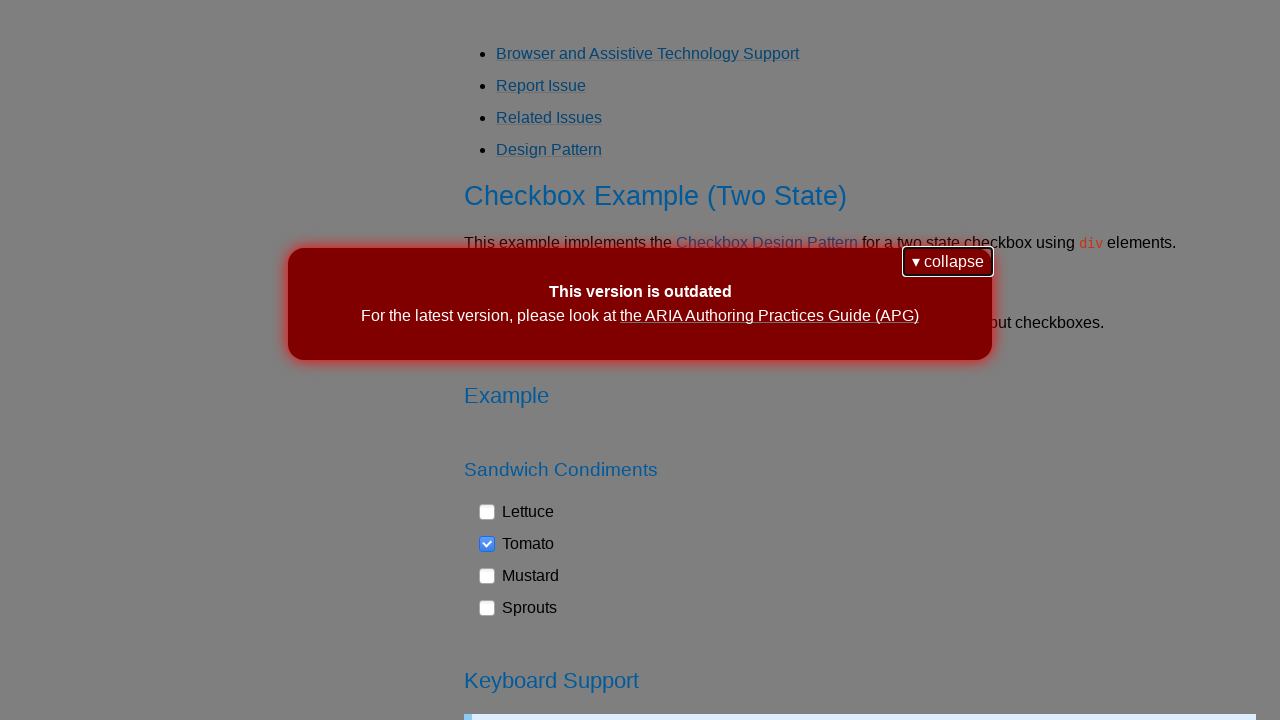

Checkbox elements loaded on page
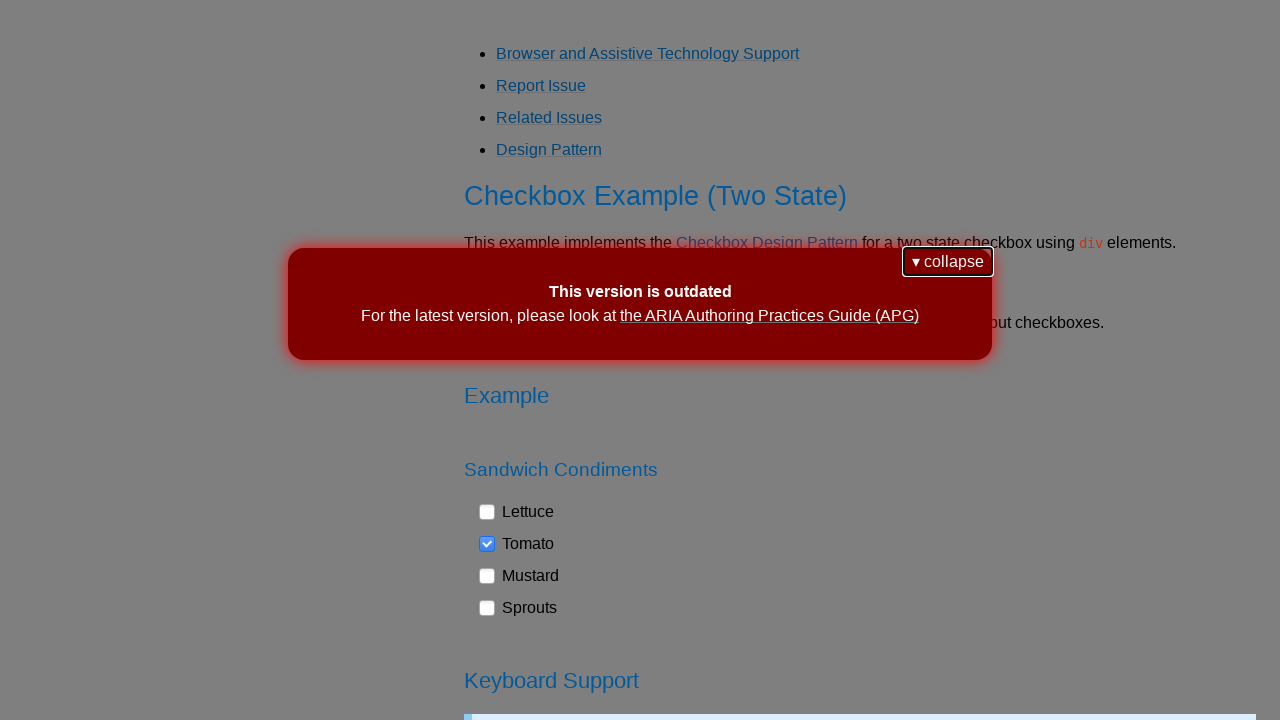

Found 4 checkbox elements on page
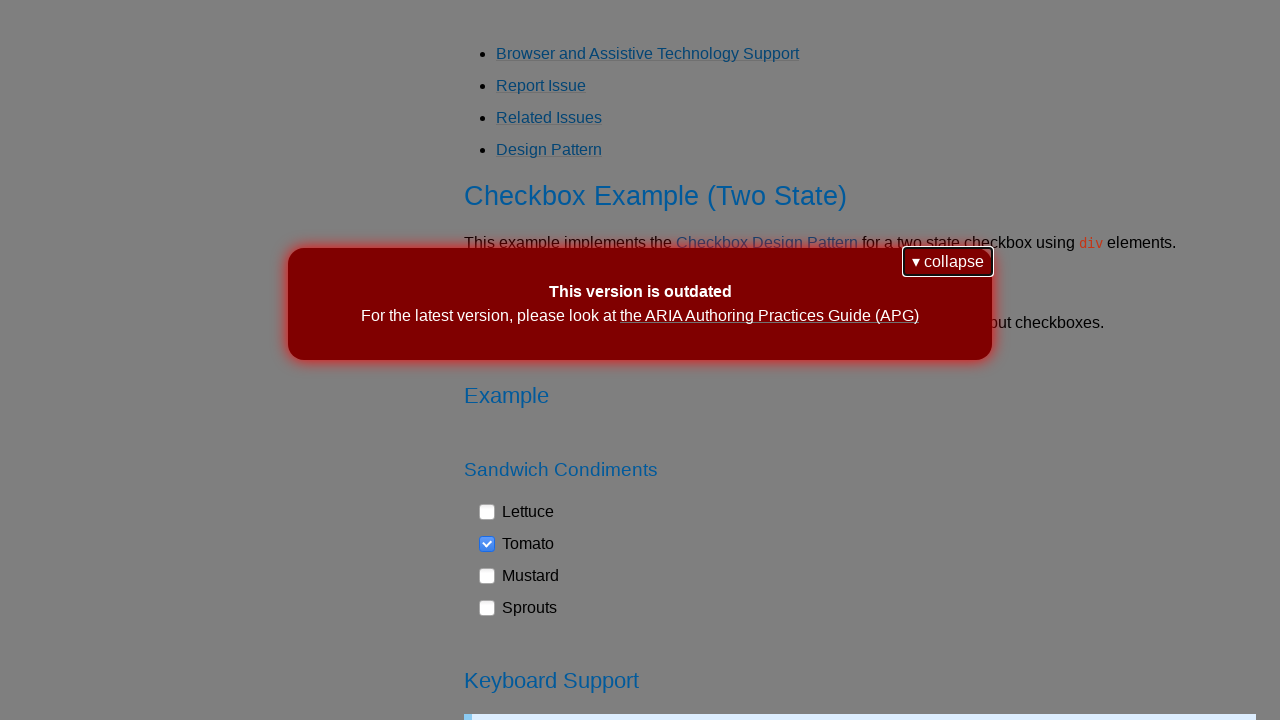

Checked checkbox aria-checked attribute, value: false
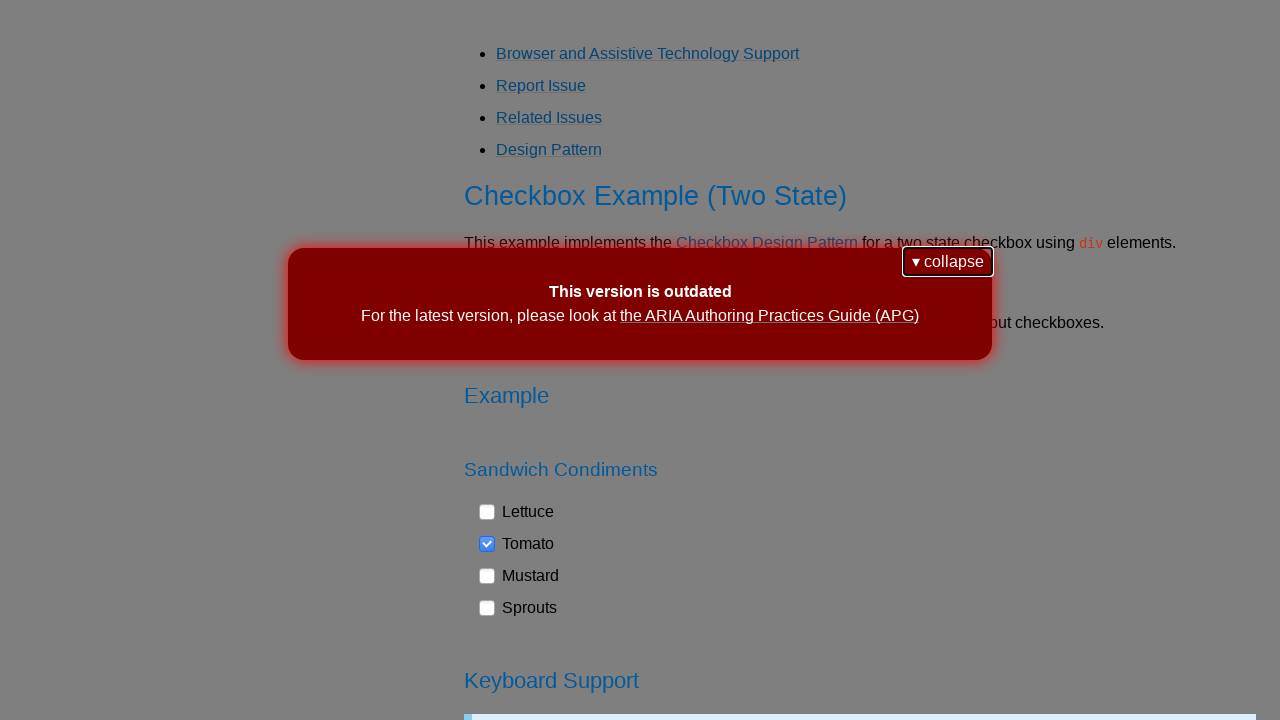

Clicked unchecked checkbox to select it at (517, 512) on div[role='checkbox'] >> nth=0
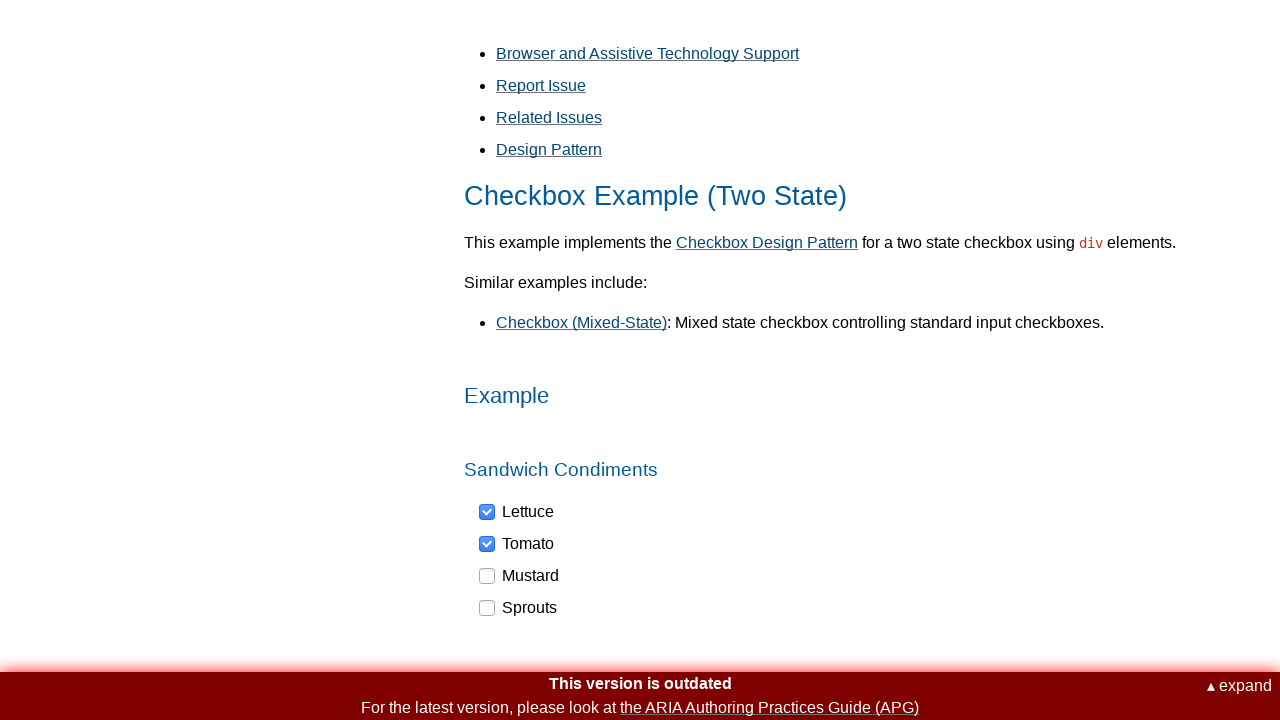

Checked checkbox aria-checked attribute, value: true
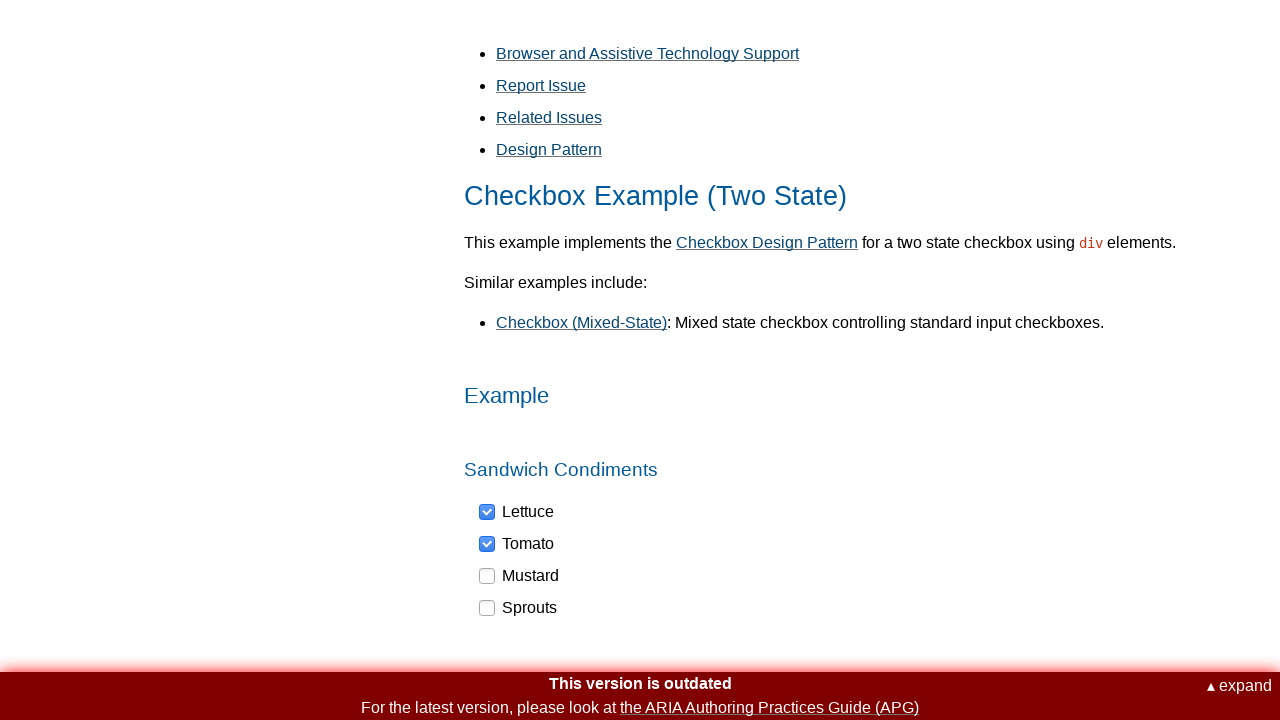

Checked checkbox aria-checked attribute, value: false
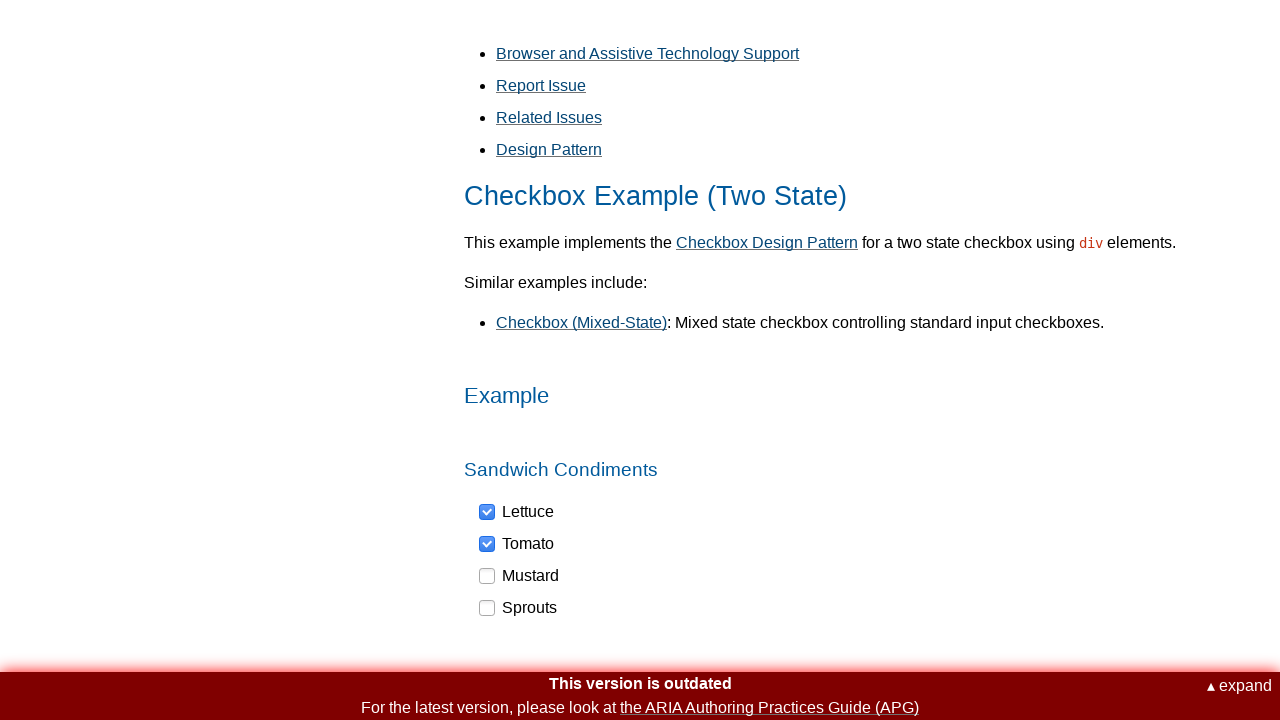

Clicked unchecked checkbox to select it at (520, 576) on div[role='checkbox'] >> nth=2
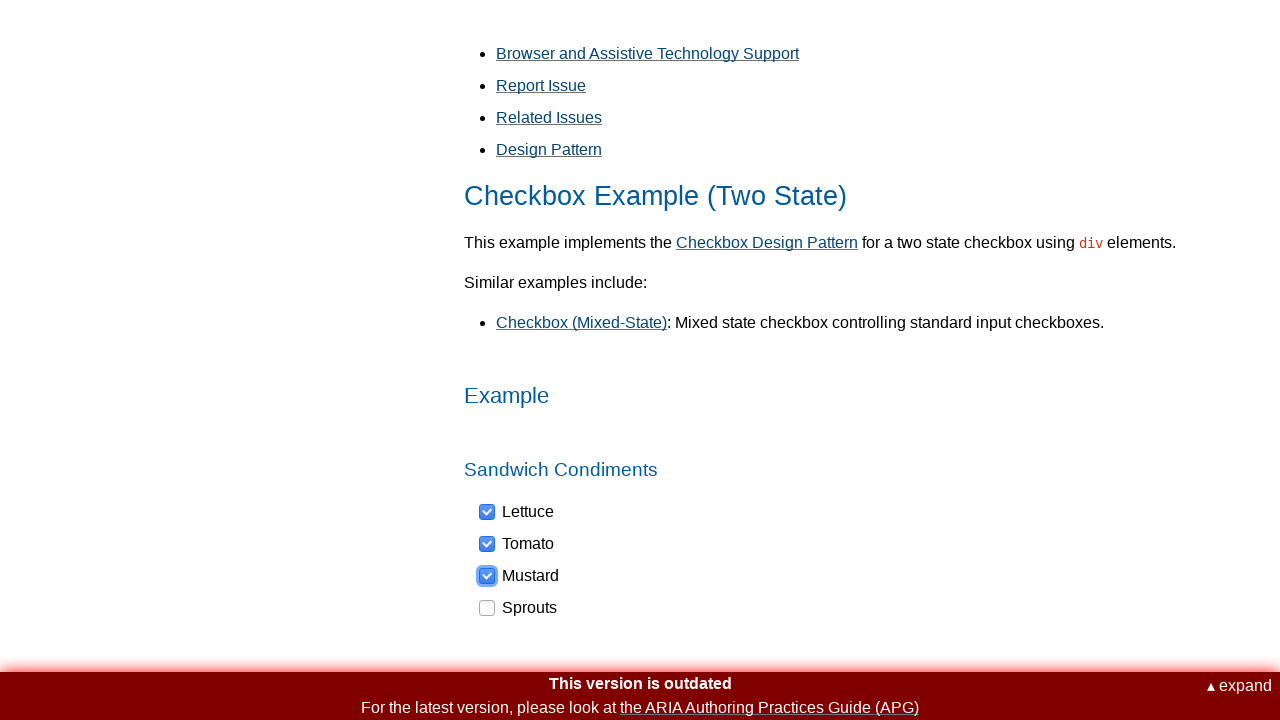

Checked checkbox aria-checked attribute, value: false
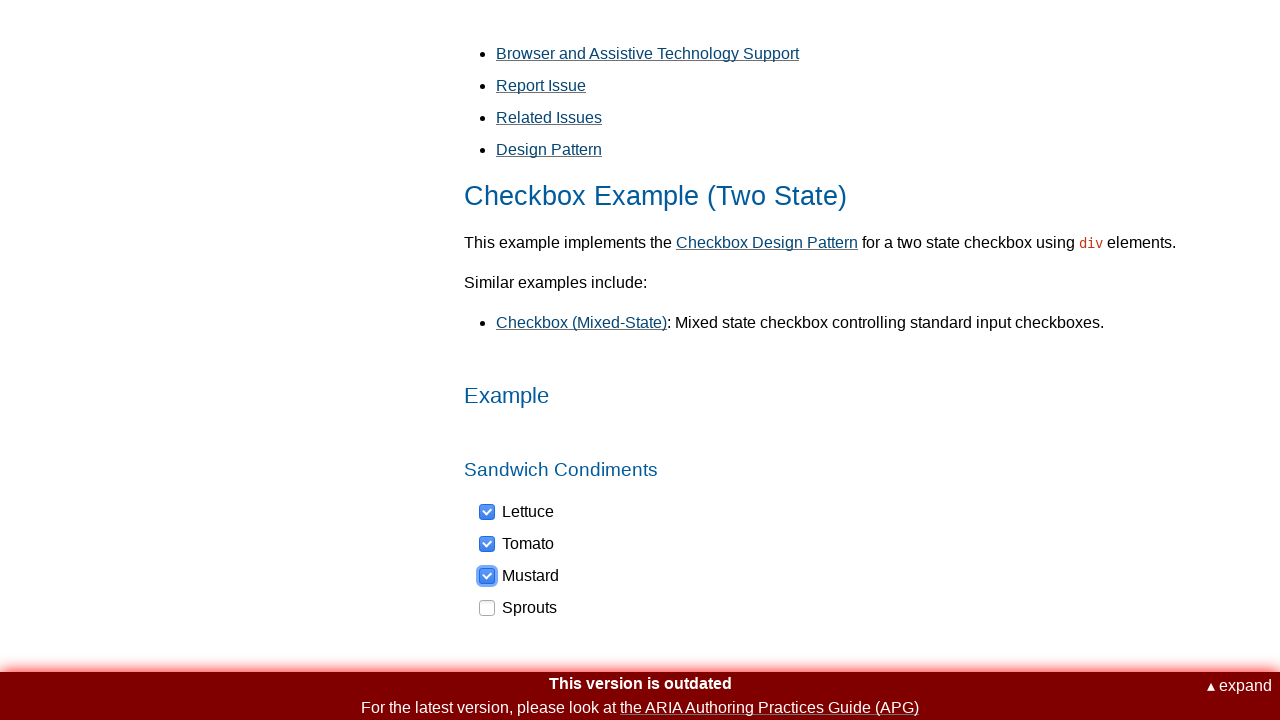

Clicked unchecked checkbox to select it at (519, 608) on div[role='checkbox'] >> nth=3
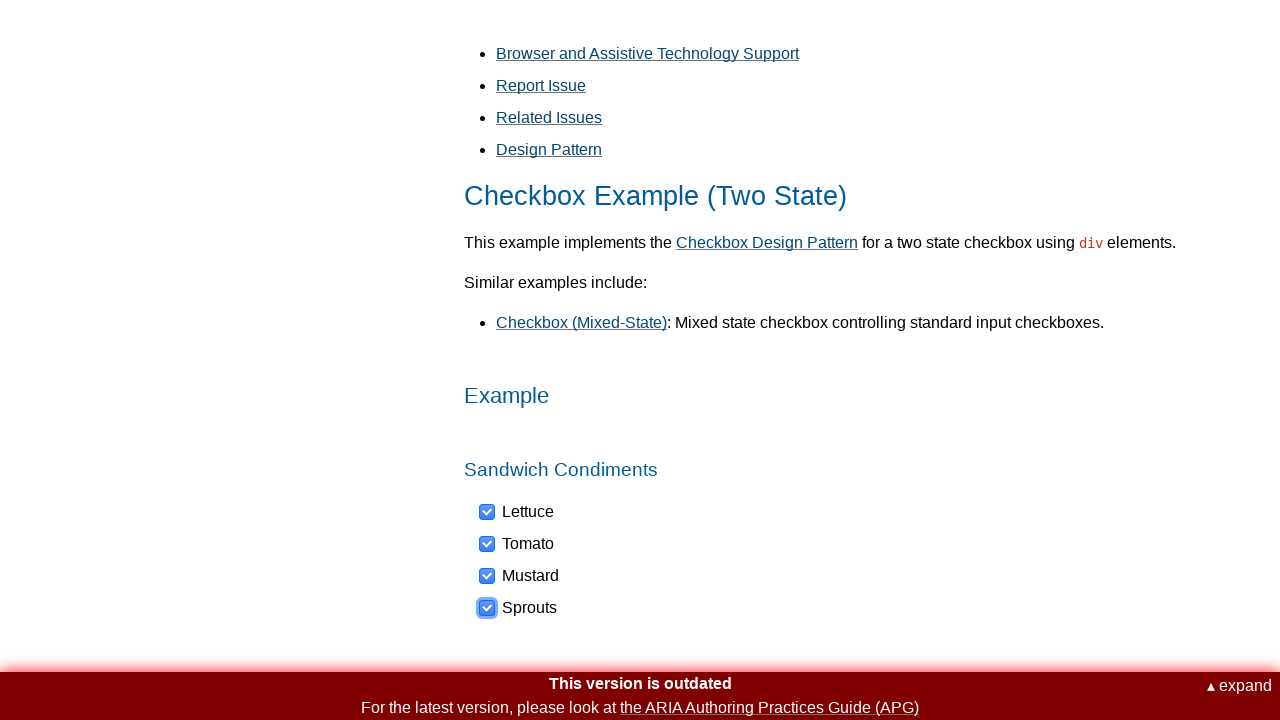

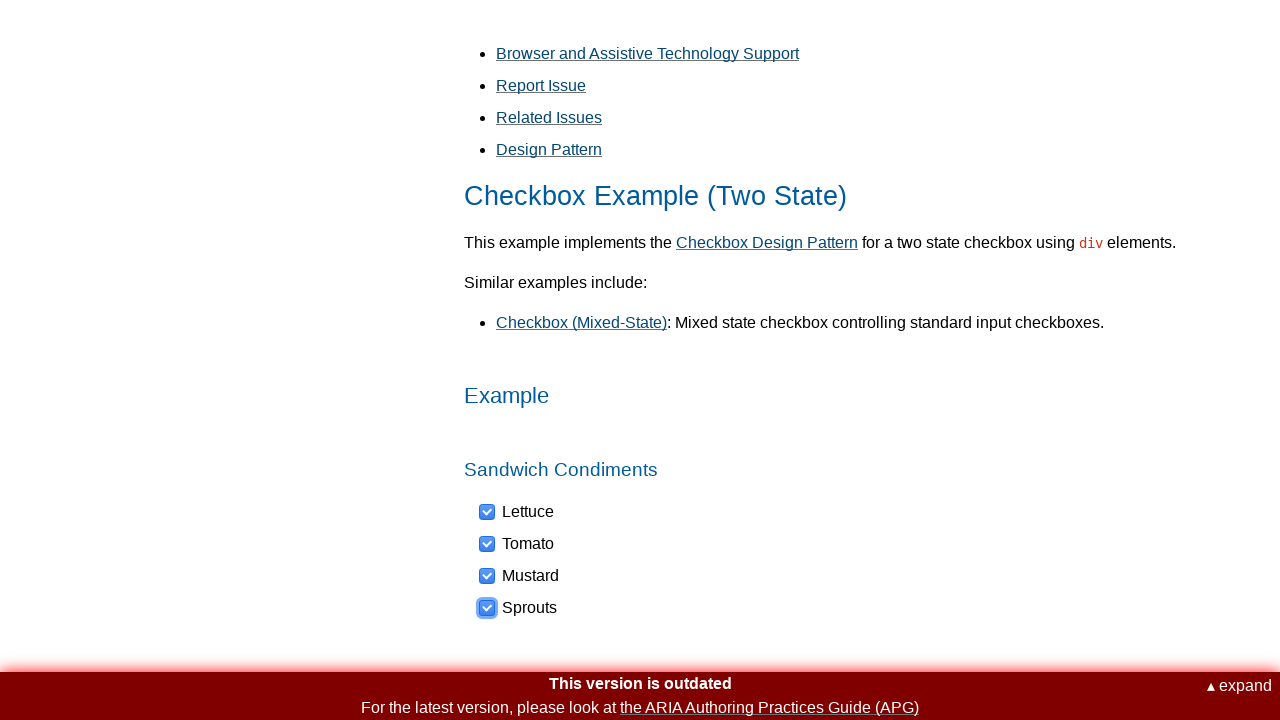